Tests radio button functionality by clicking on the Radio Button menu item, selecting the Yes radio button, and verifying the selection result

Starting URL: https://demoqa.com/elements

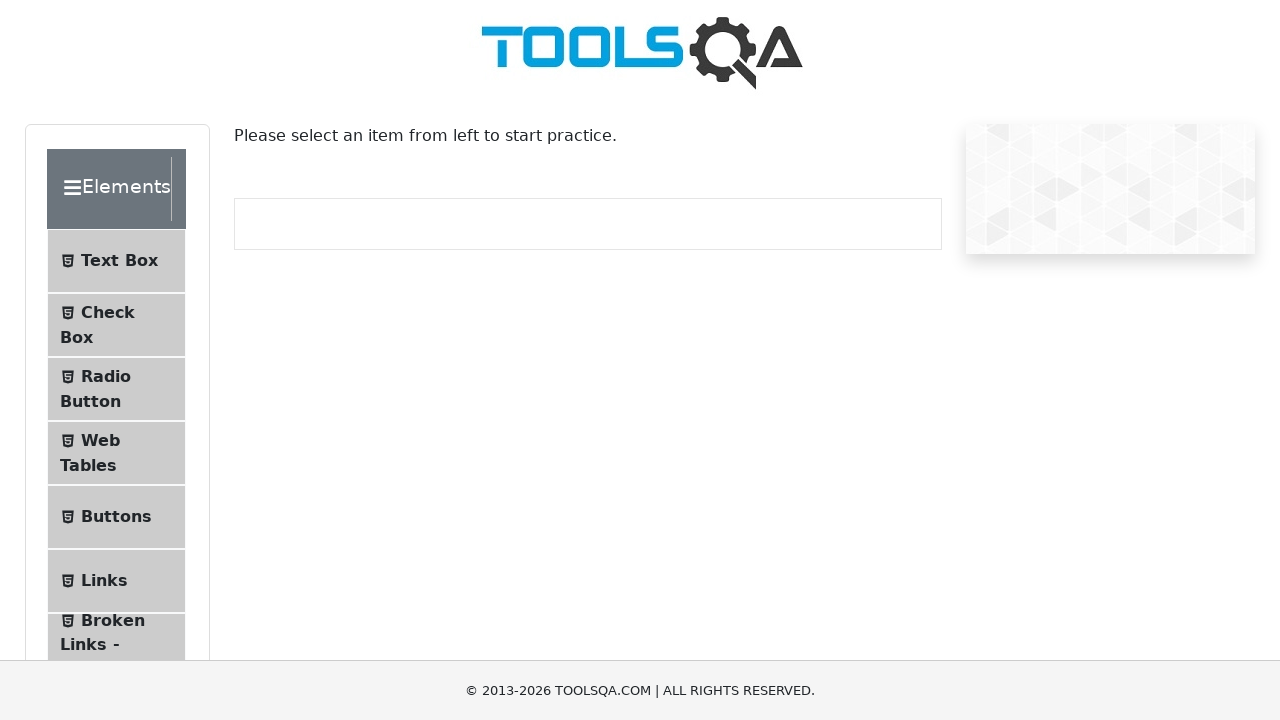

Clicked on Radio Button menu item at (106, 376) on xpath=//span[contains(.,'Radio Button')]
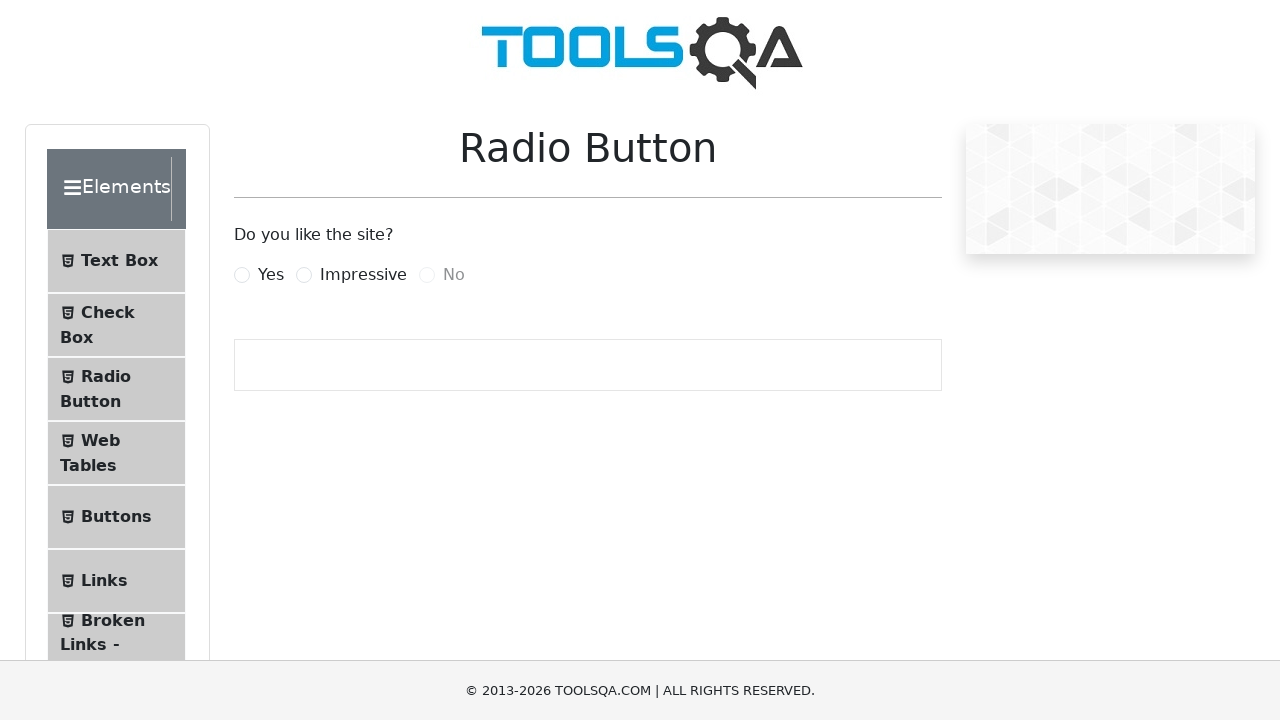

Clicked on Yes radio button at (271, 275) on label[for='yesRadio']
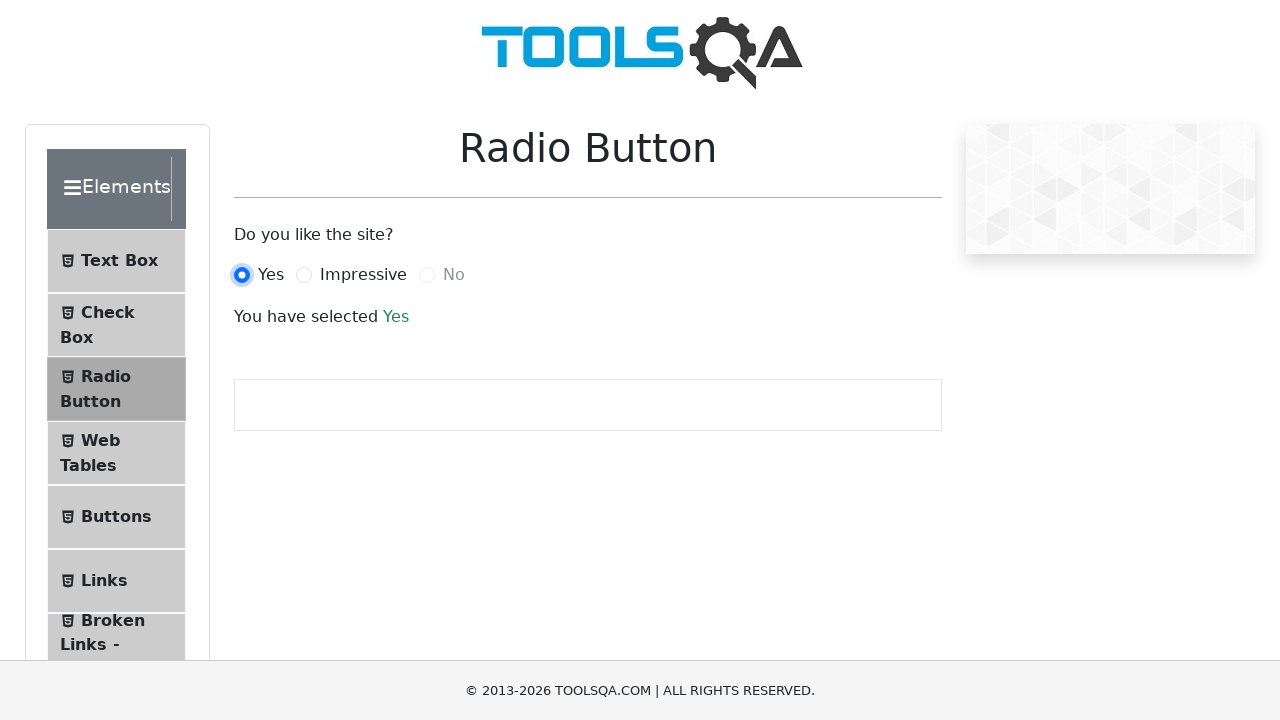

Result text element loaded
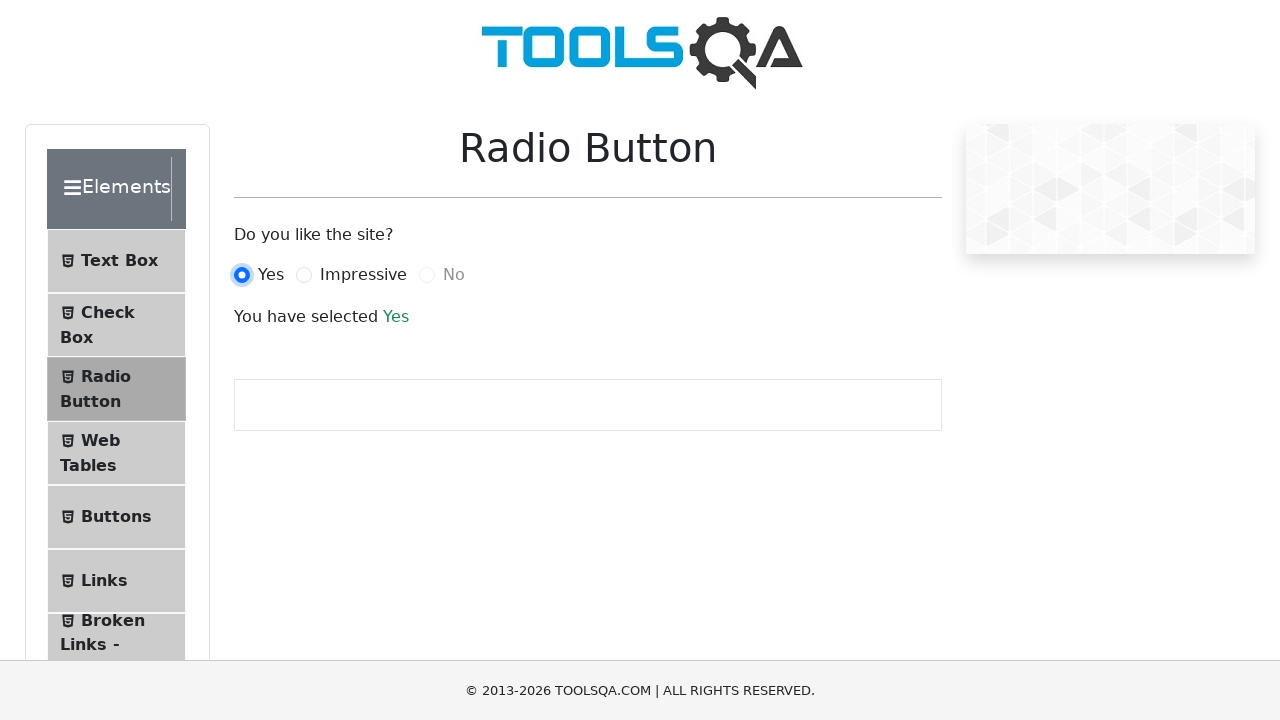

Retrieved result text content
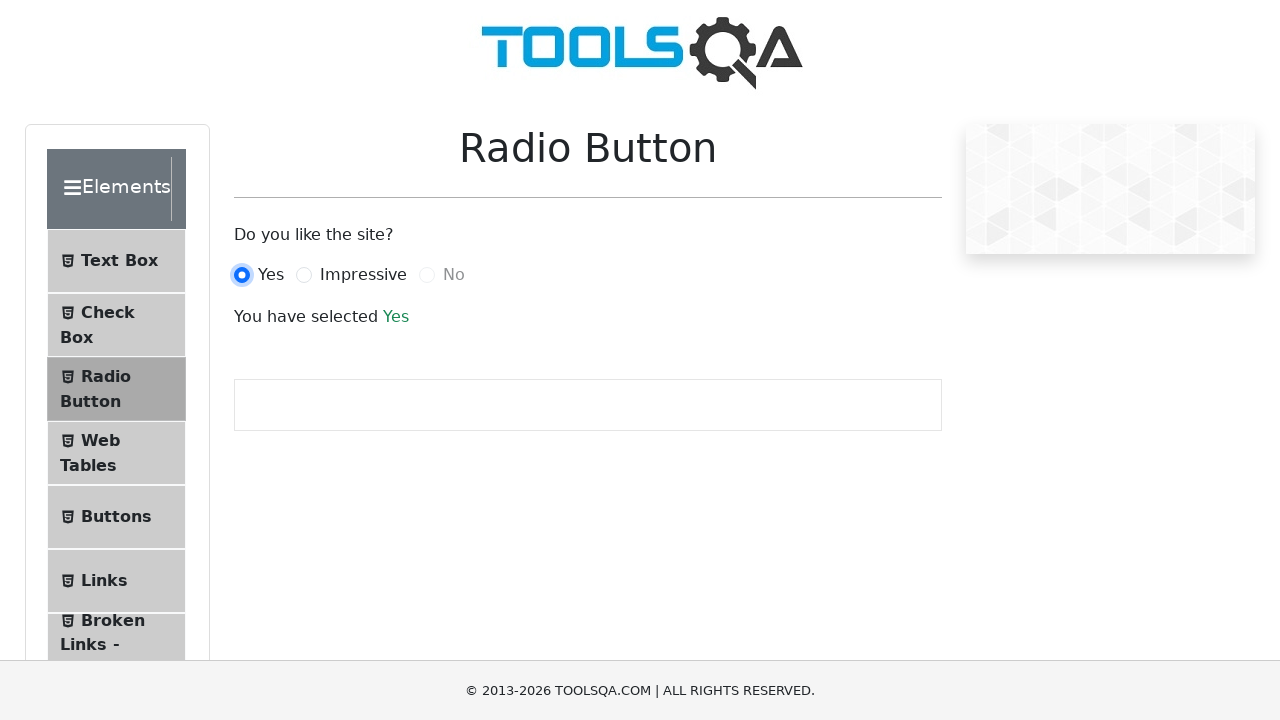

Verified that result text contains 'Yes'
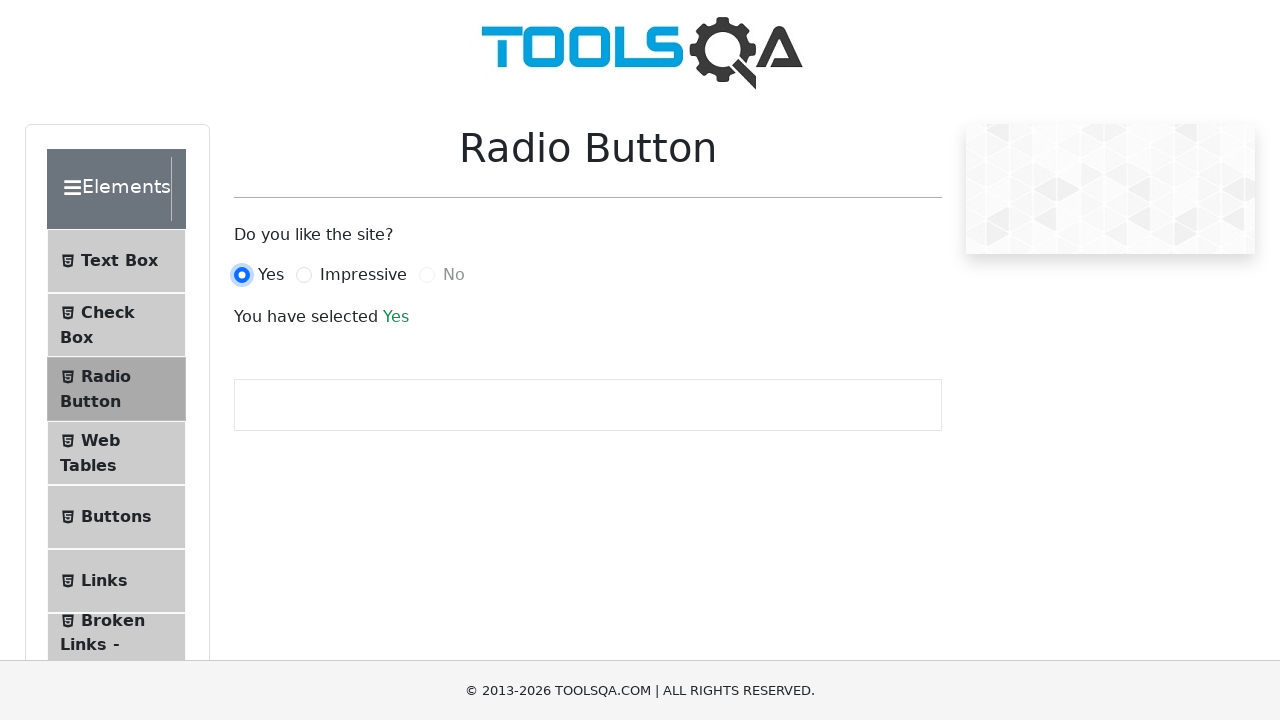

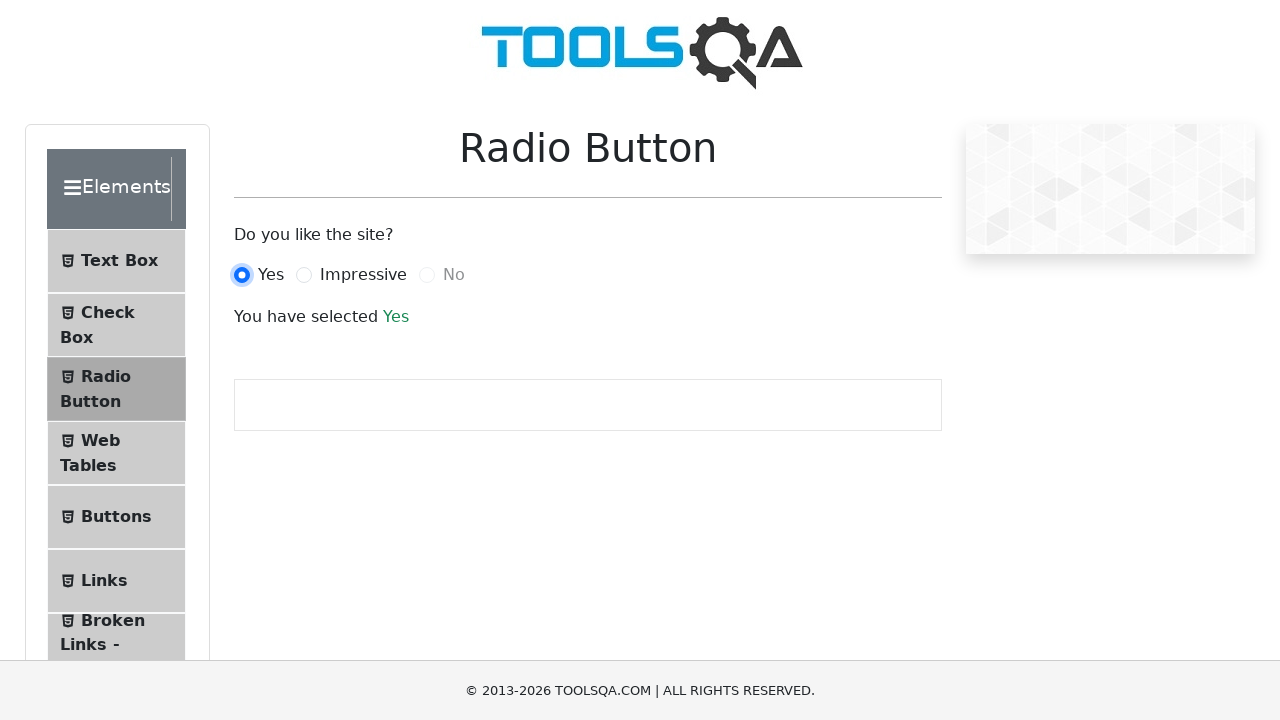